Tests drag and drop functionality on jQueryUI's droppable demo page by switching to an iframe and dragging an element onto a target droppable area

Starting URL: https://jqueryui.com/droppable/

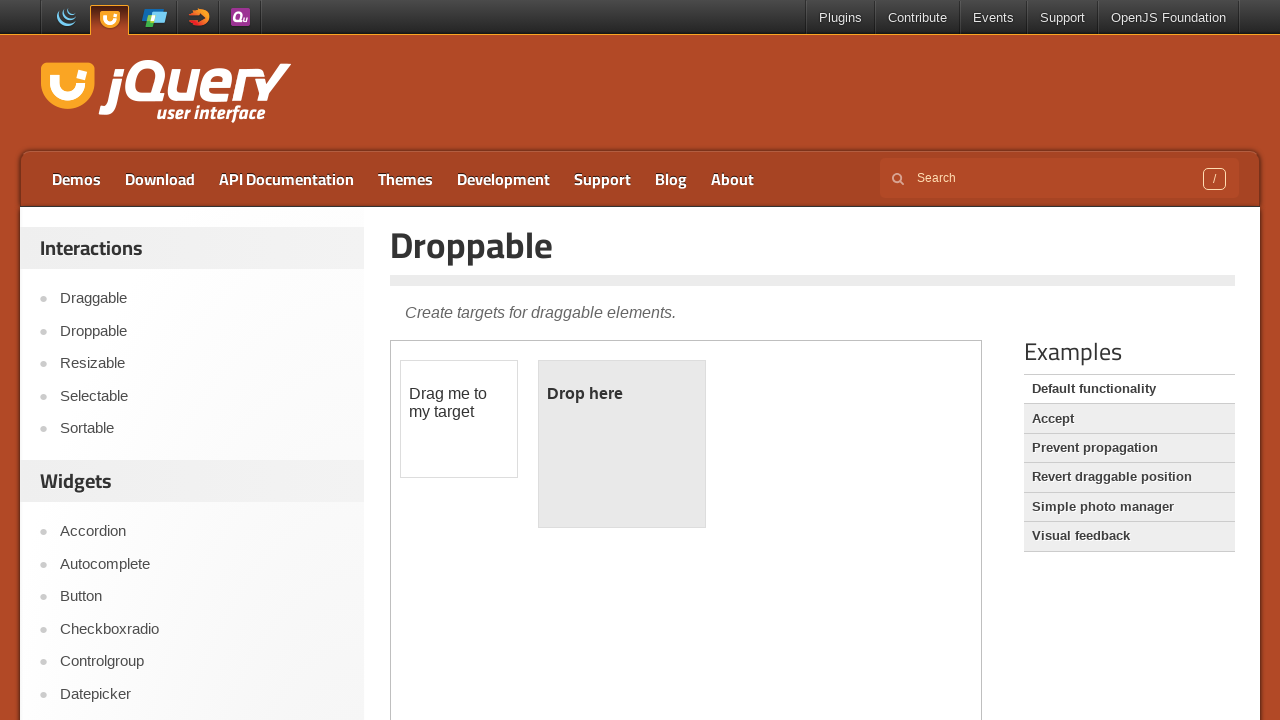

Located the demo iframe containing drag and drop elements
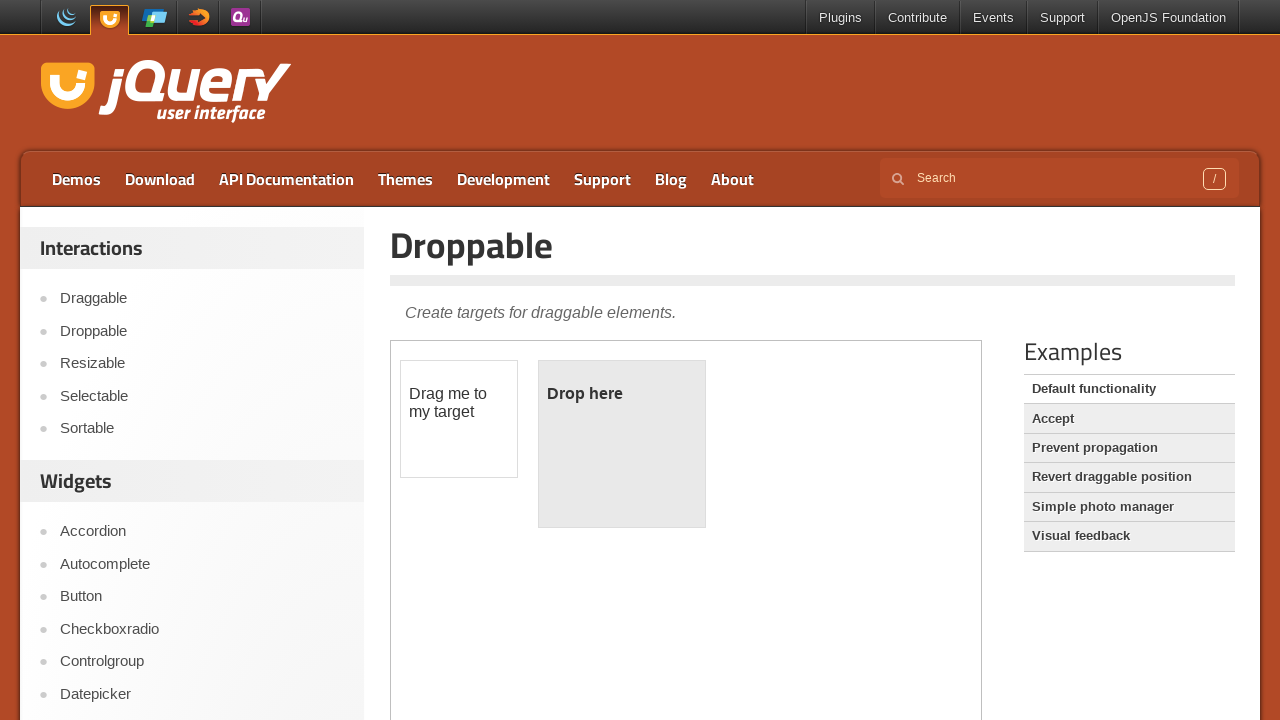

Located the draggable element with id 'draggable'
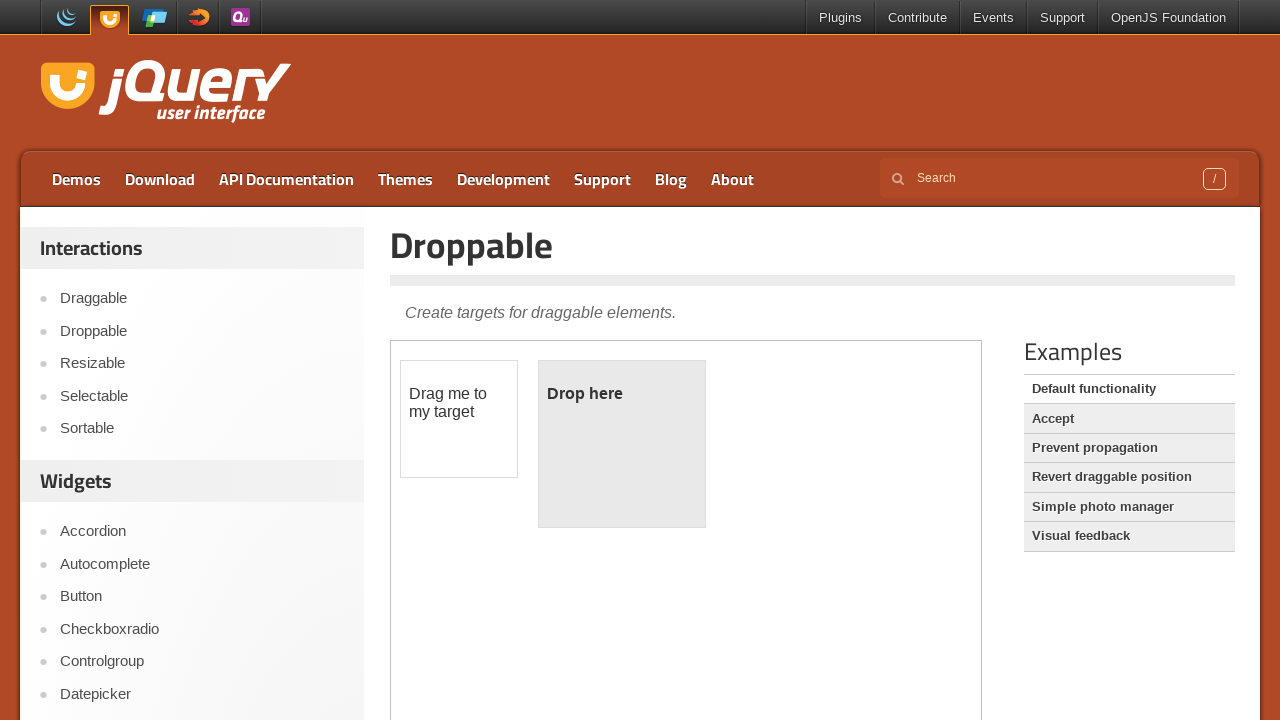

Located the droppable target element with id 'droppable'
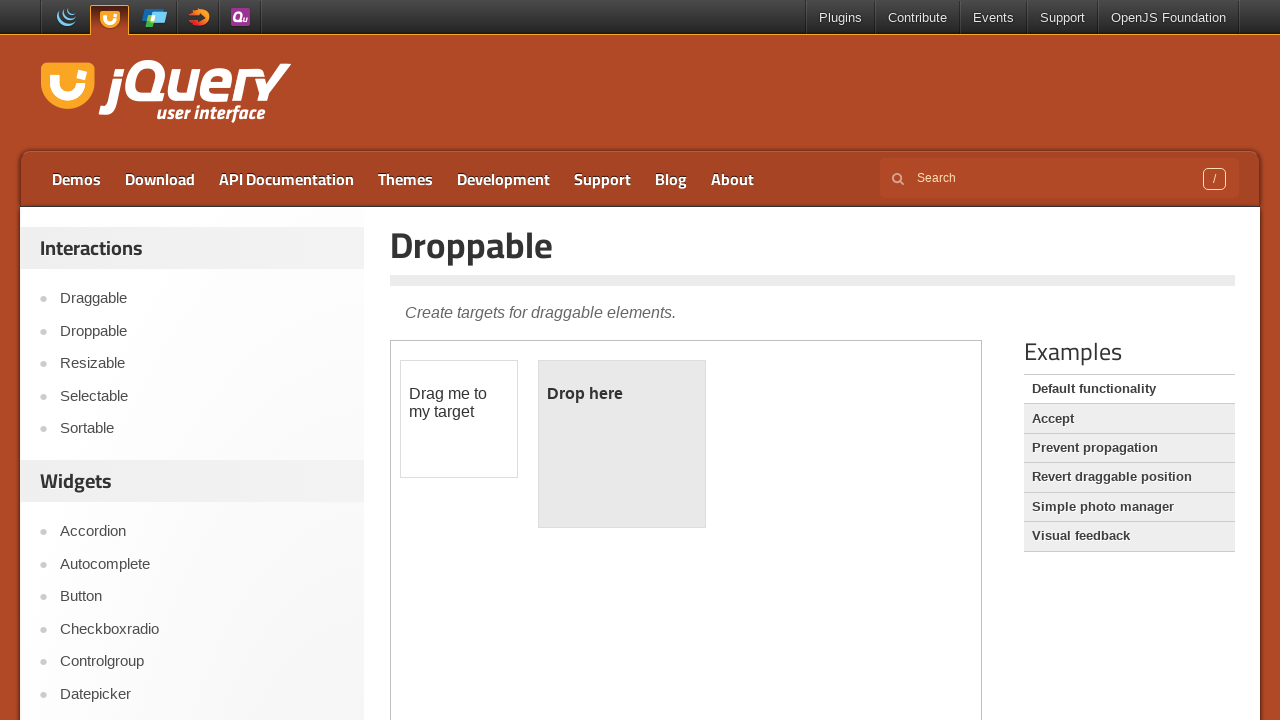

Dragged the draggable element onto the droppable target area at (622, 444)
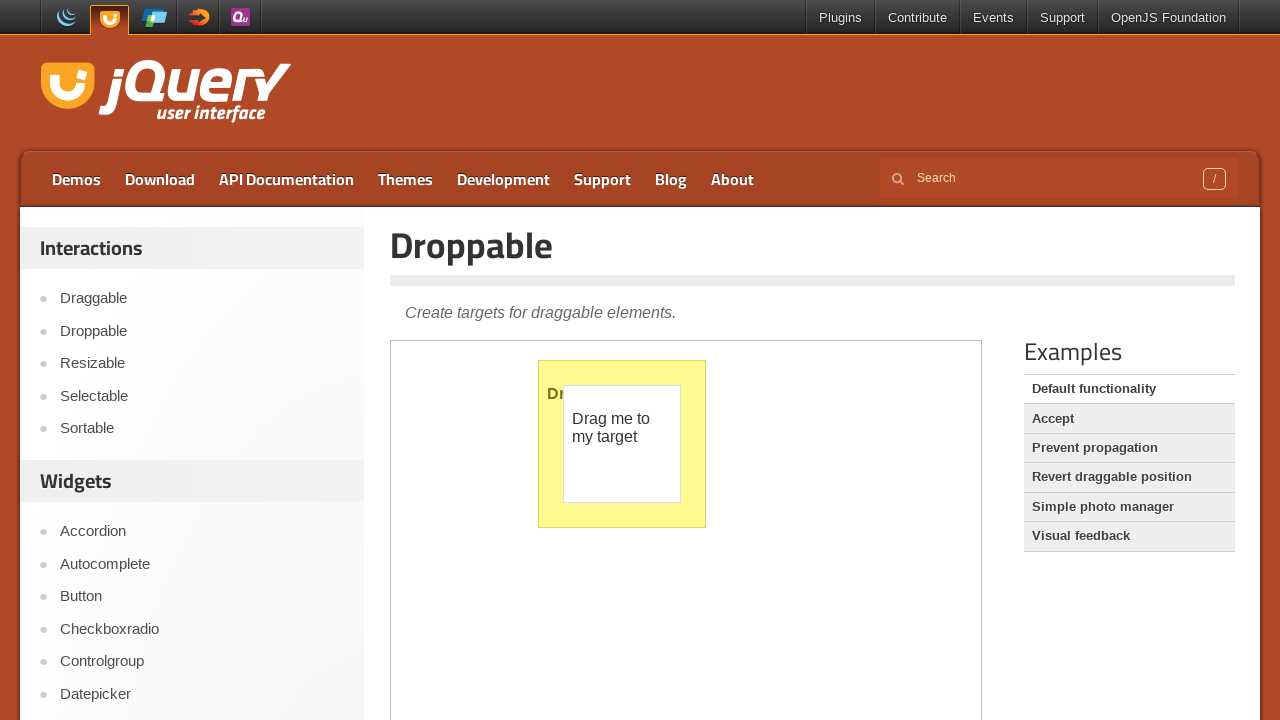

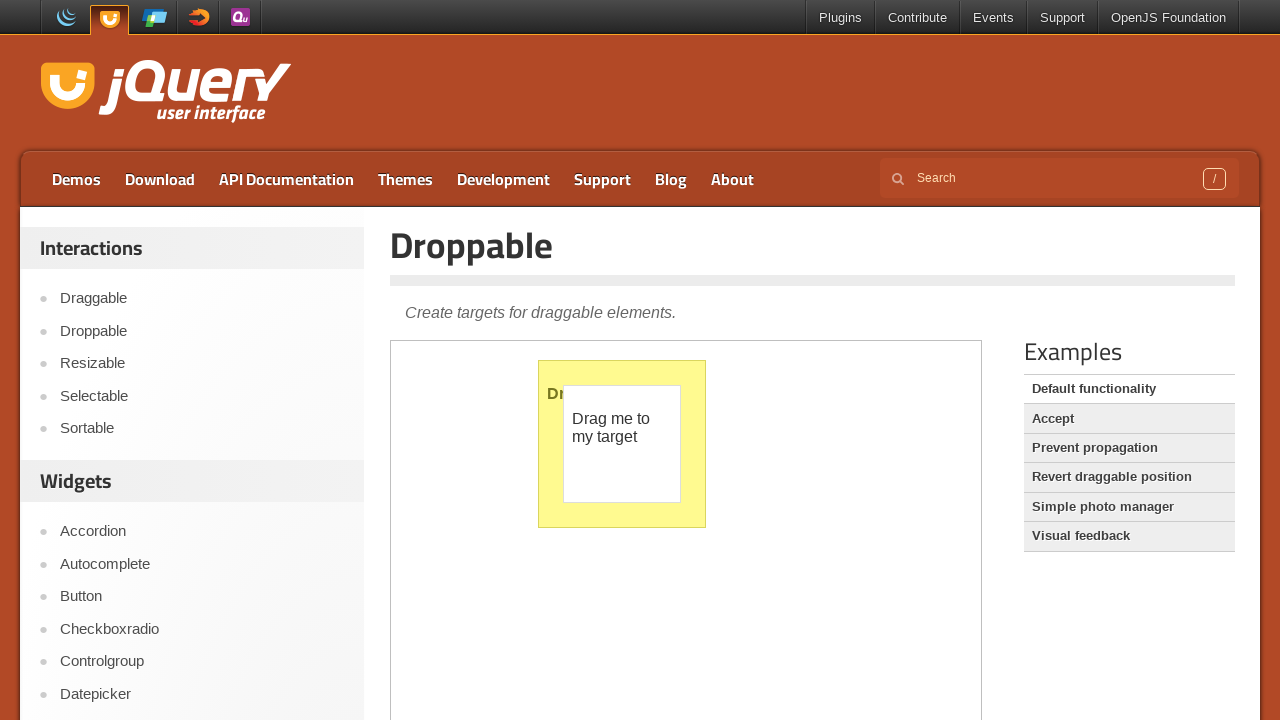